Tests datalist input by entering a value from the suggested options

Starting URL: https://bonigarcia.dev/selenium-webdriver-java/web-form.html

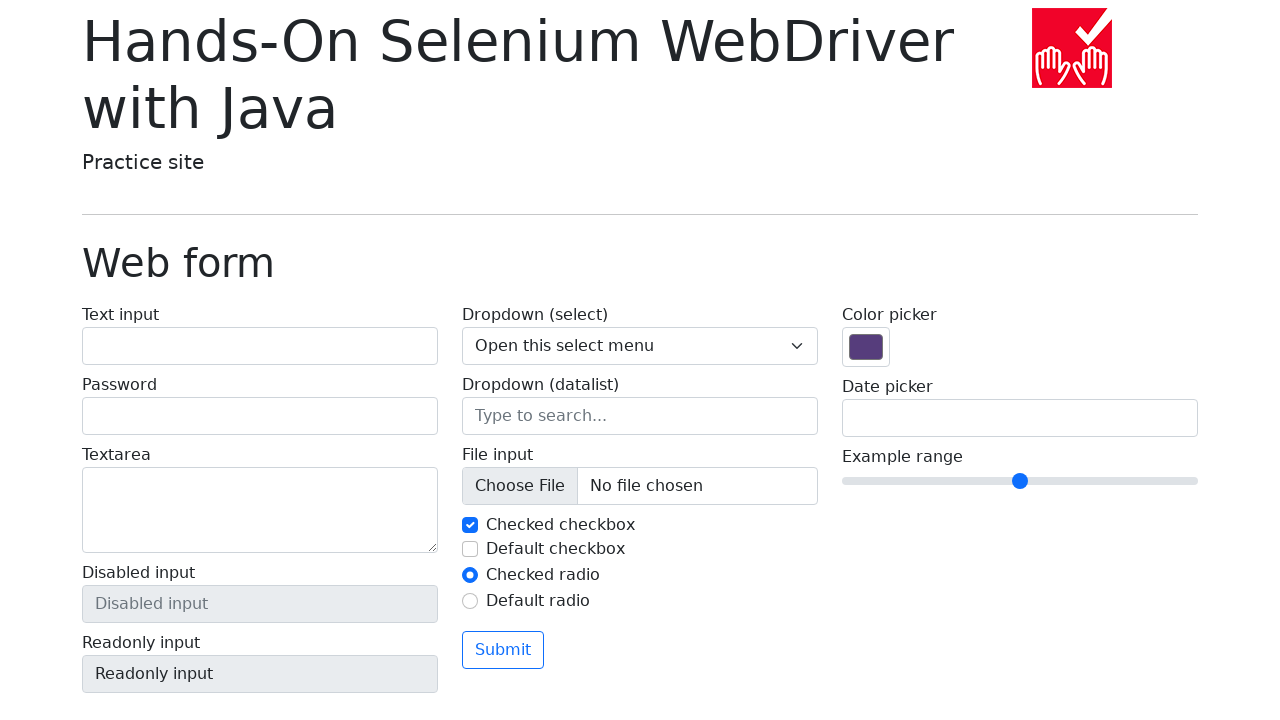

Filled datalist input with 'New York' from suggested options on input[list='my-options']
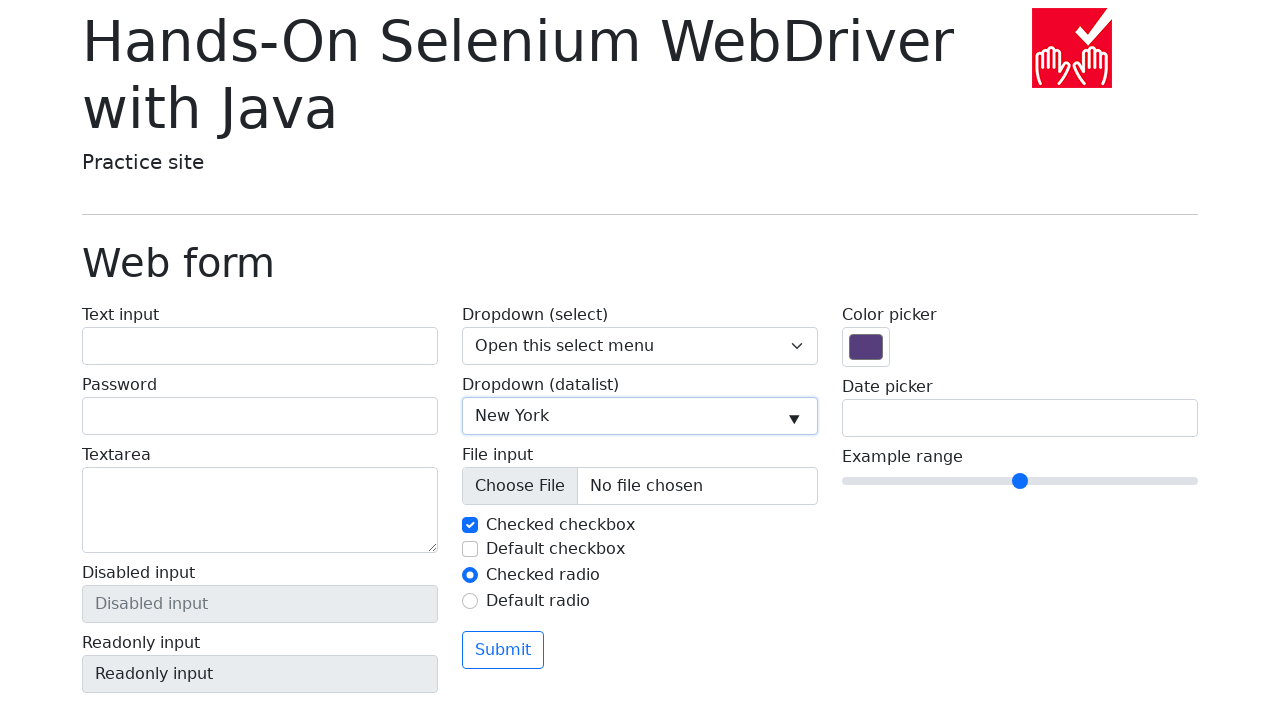

Verified that datalist input contains 'New York'
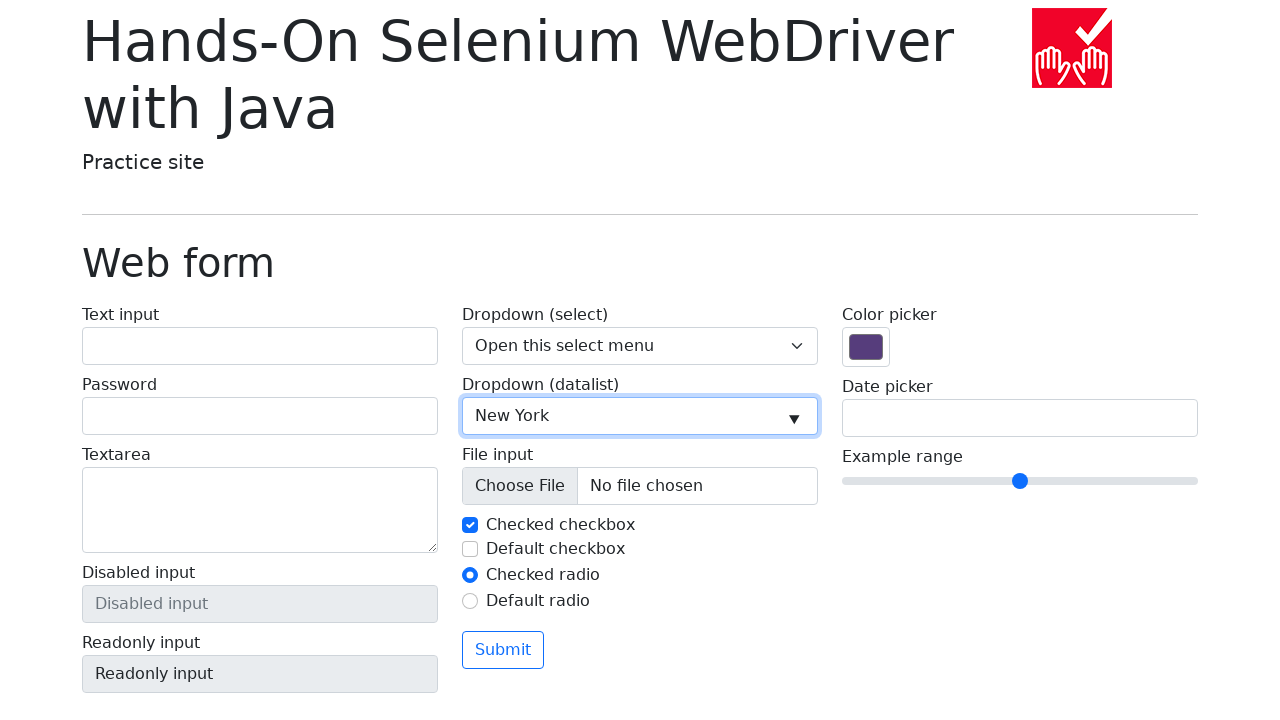

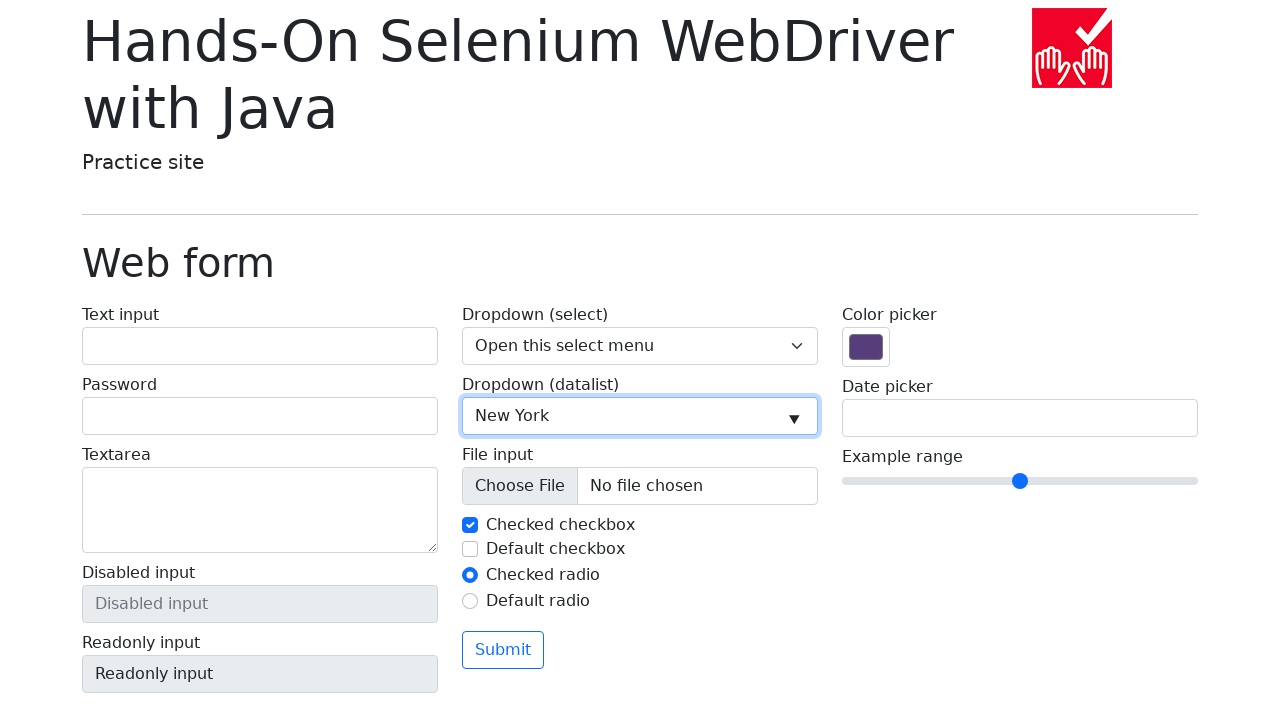